Navigates to OrangeHRM trial page and interacts with the Country dropdown to retrieve all available options

Starting URL: https://www.orangehrm.com/orangehrm-30-day-trial/

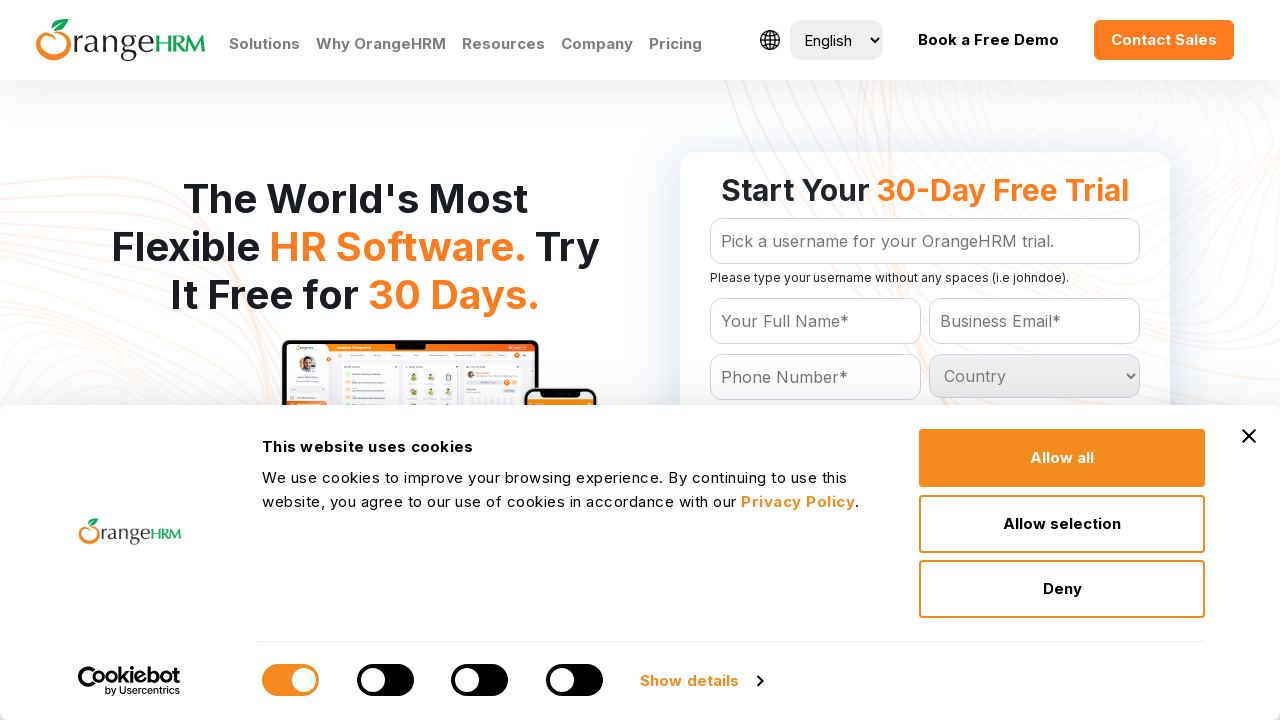

Waited for Country dropdown to be visible
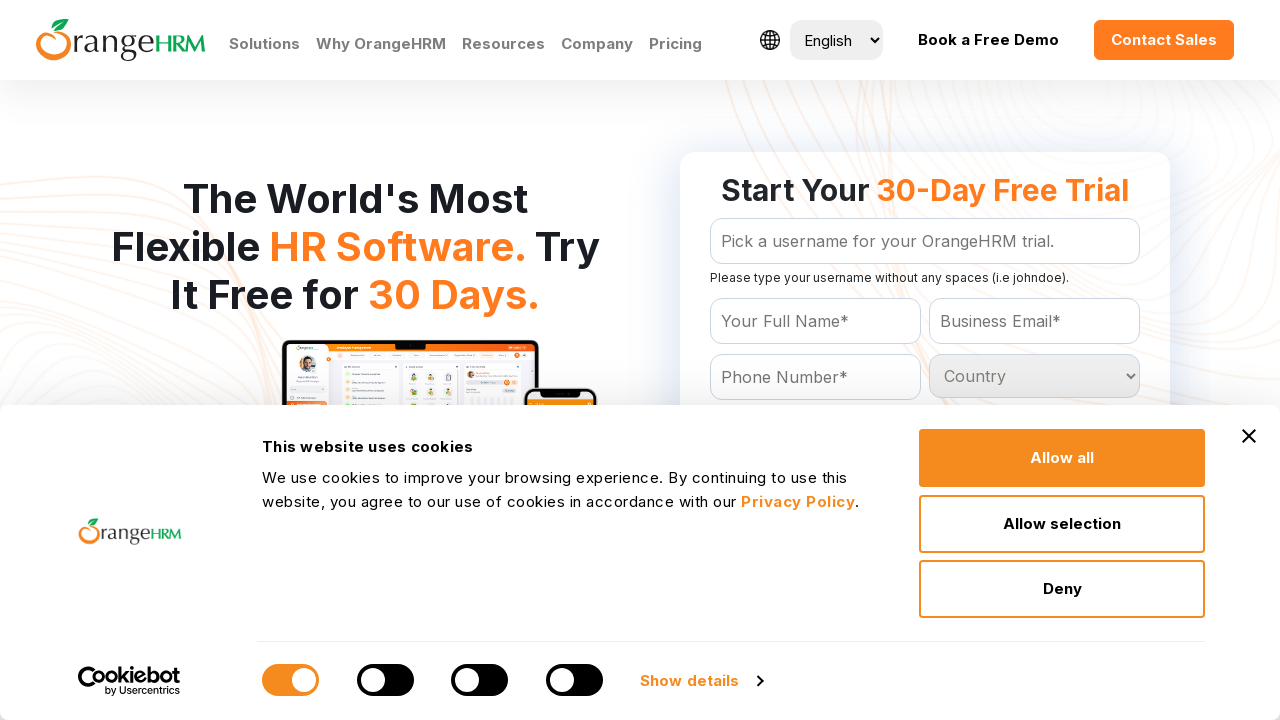

Located Country dropdown element
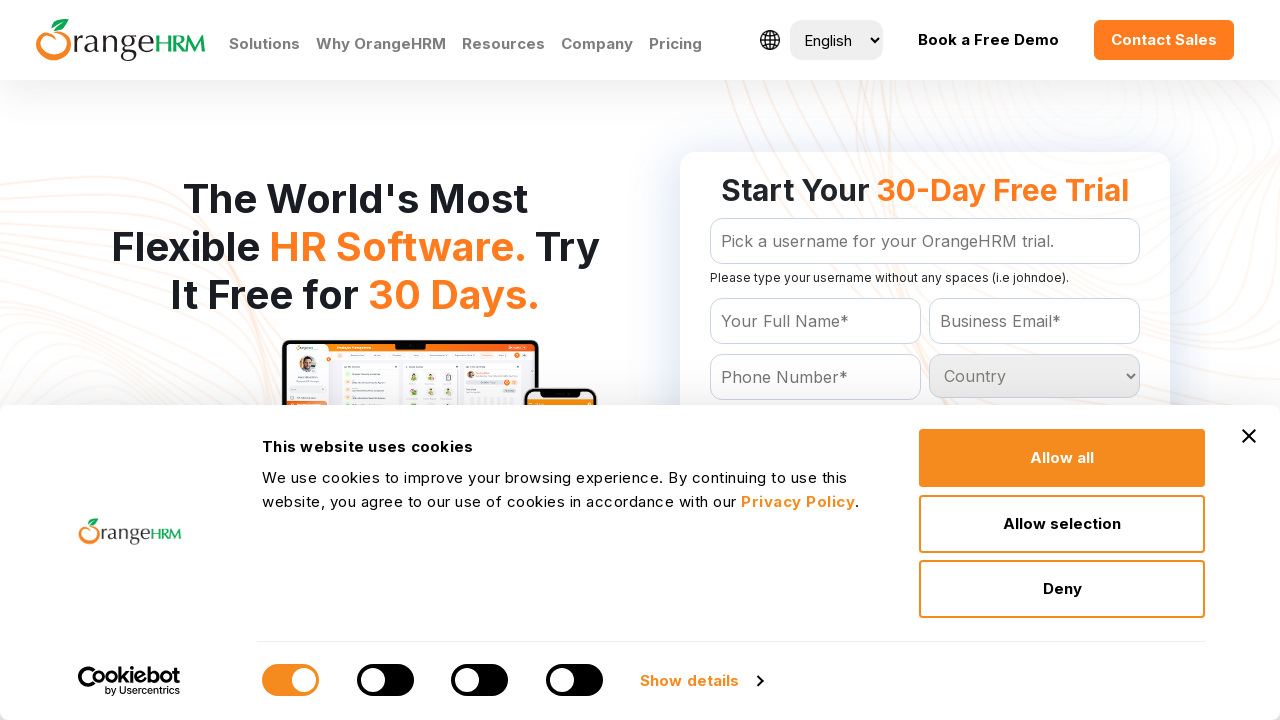

Retrieved all country options from dropdown
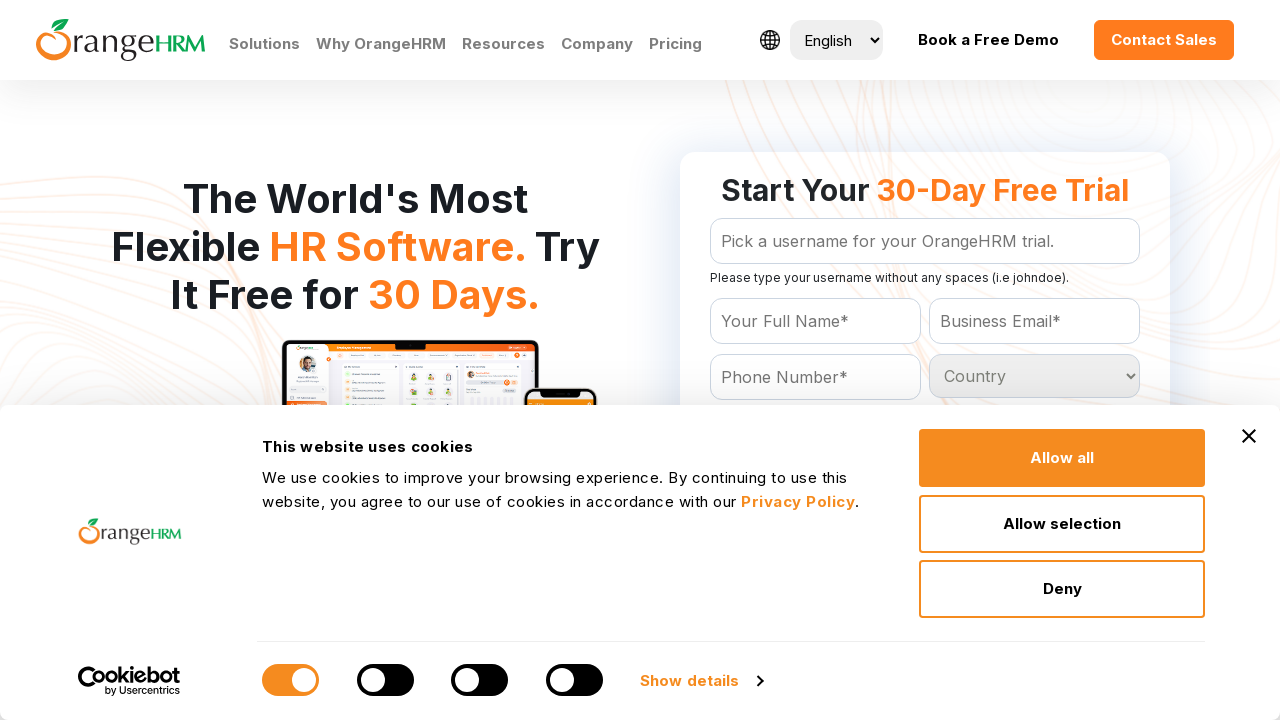

Verified 233 country options available
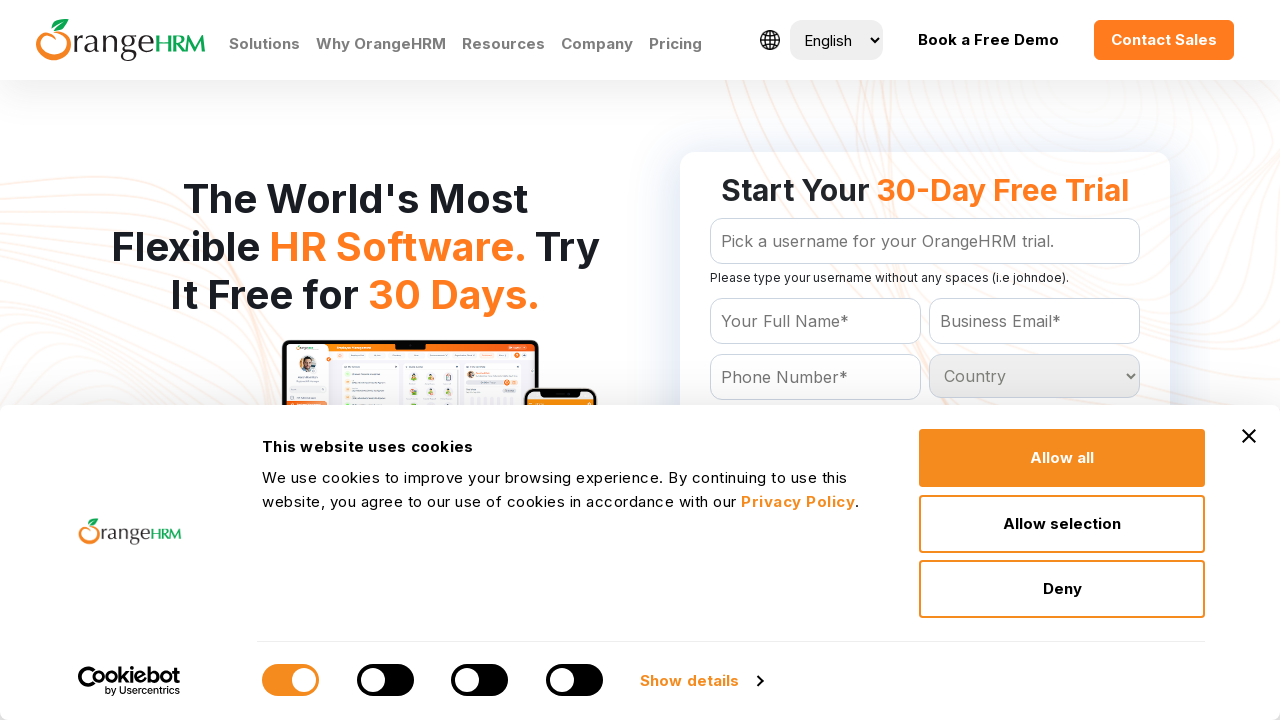

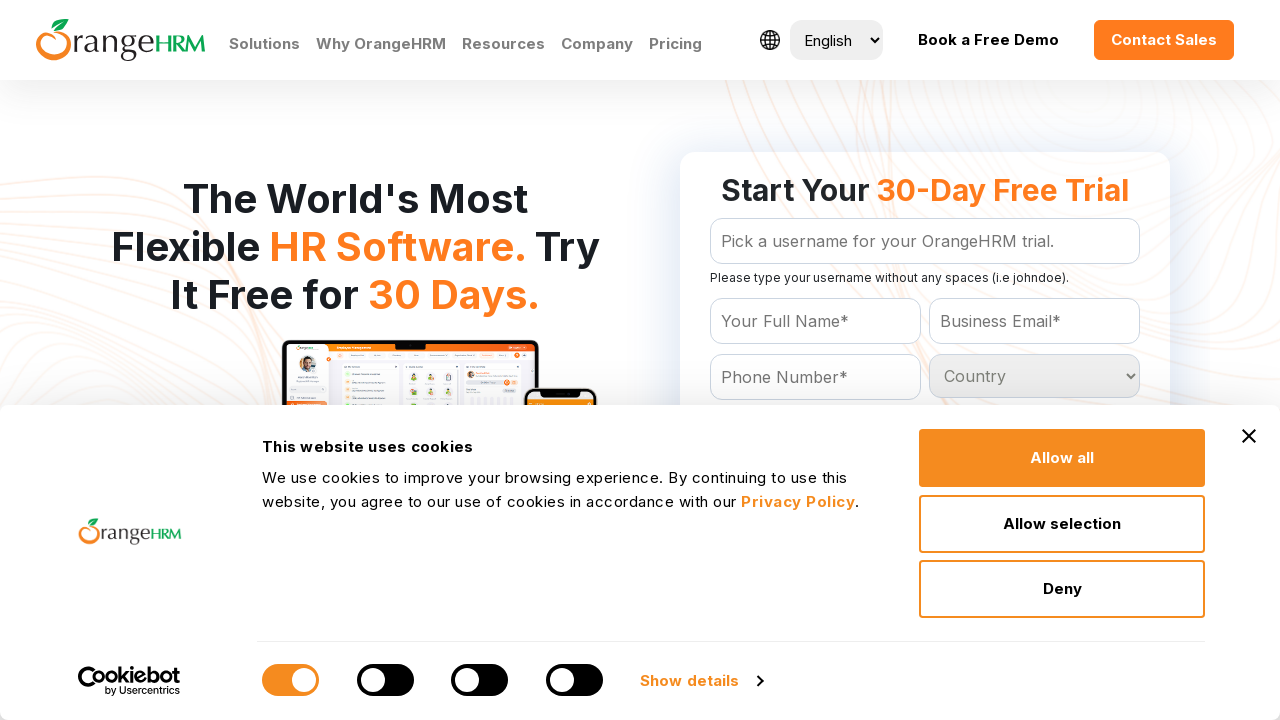